Tests various button interactions on a practice page including clicking buttons, checking if buttons are enabled/disabled, getting button positions and dimensions, verifying color changes on hover, and clicking image buttons.

Starting URL: https://www.leafground.com/button.xhtml

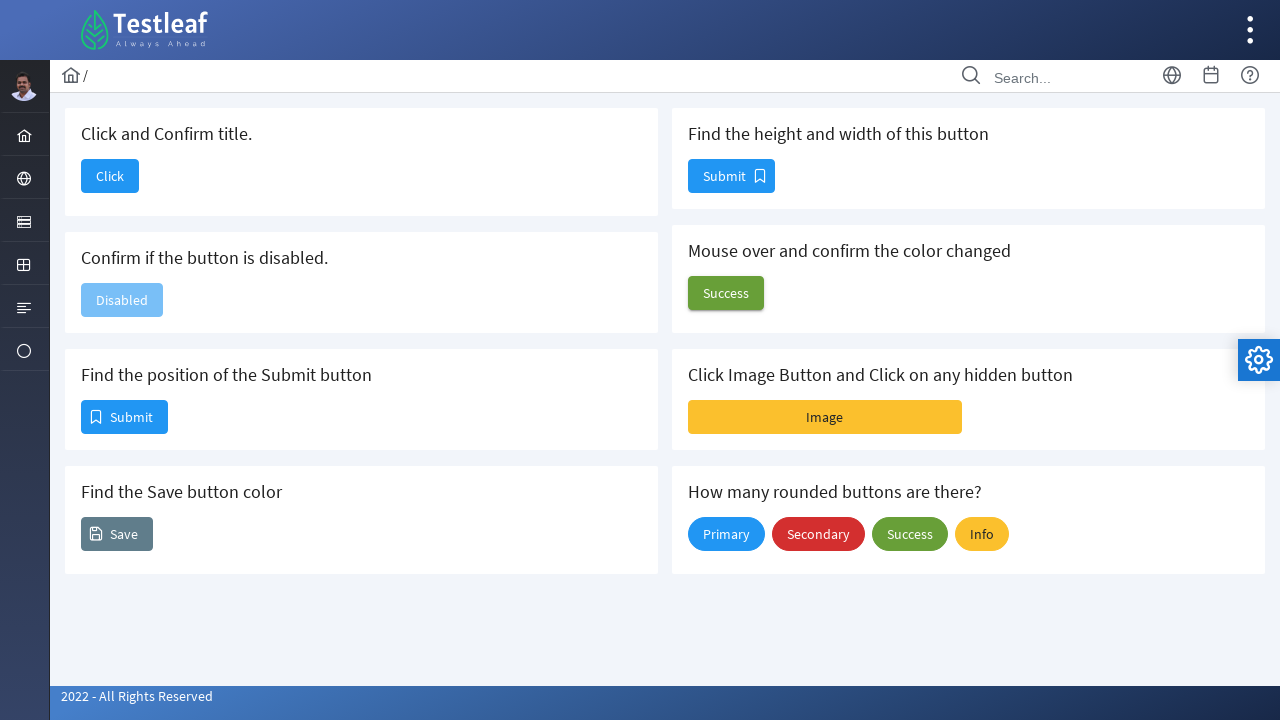

Clicked the first button at (110, 176) on [name='j_idt88:j_idt90']
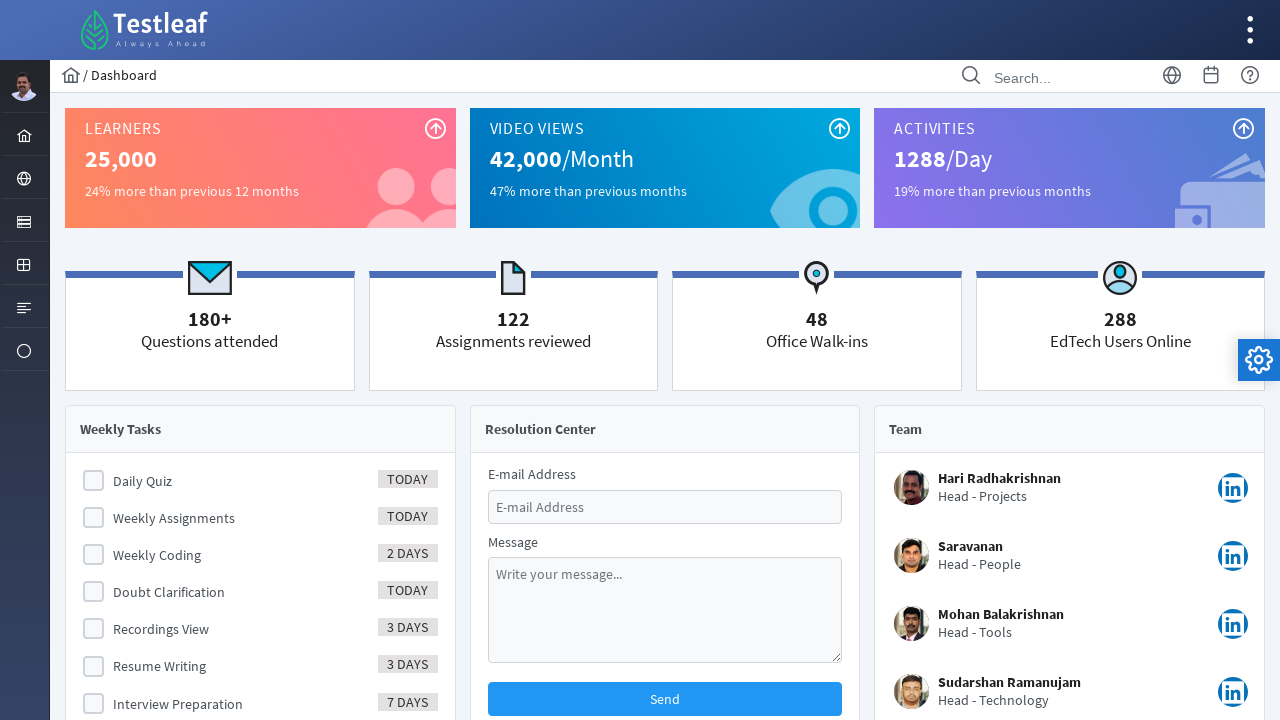

Navigated back after button click
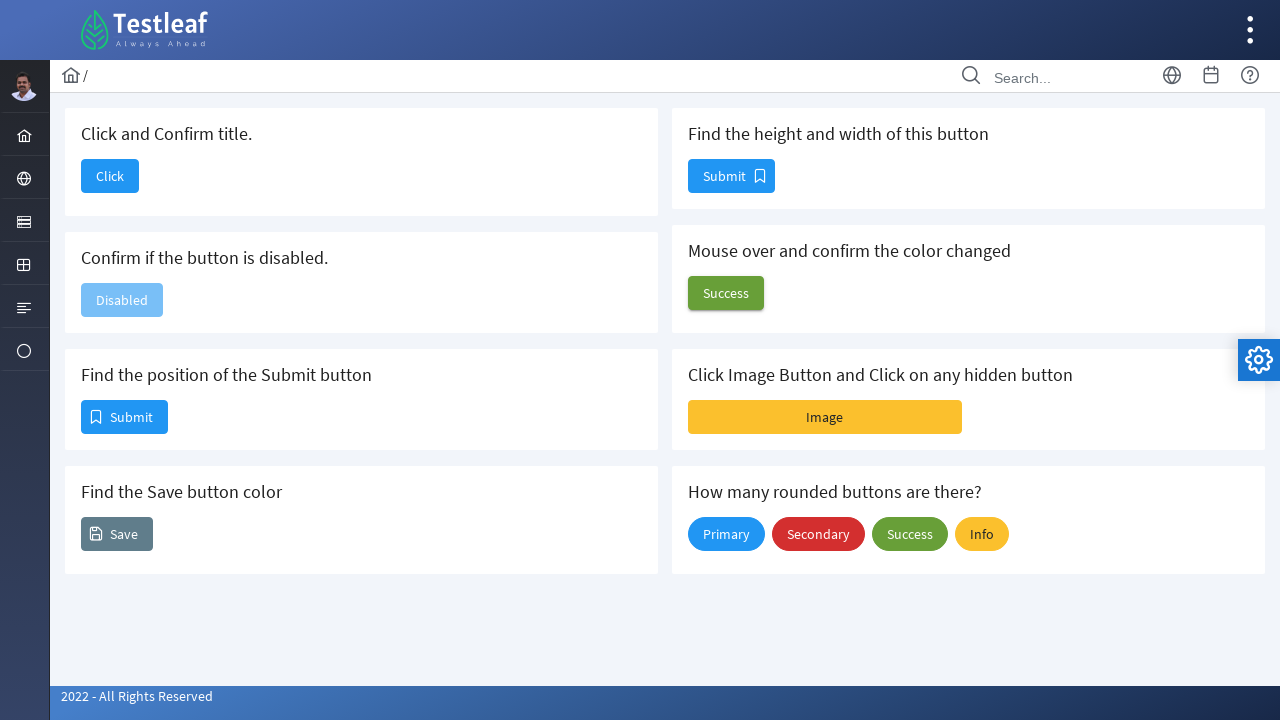

Checked if disable button is enabled: False
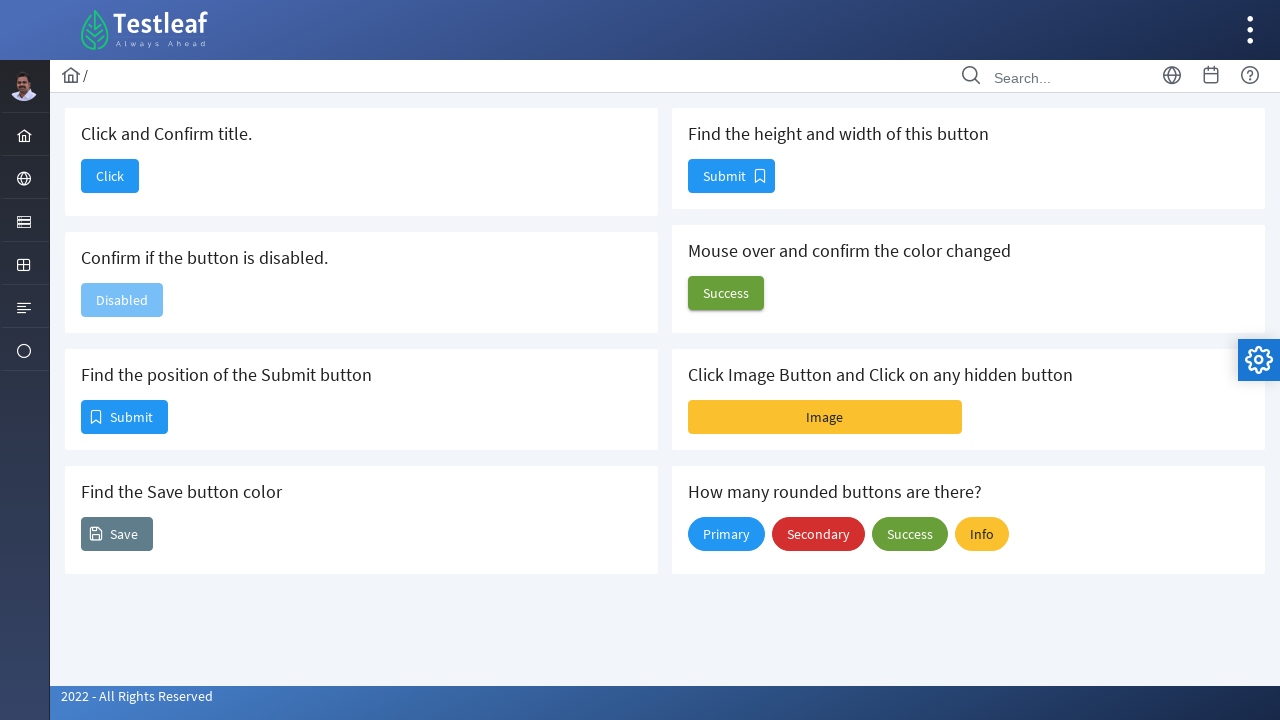

Retrieved position button coordinates: X=81, Y=400
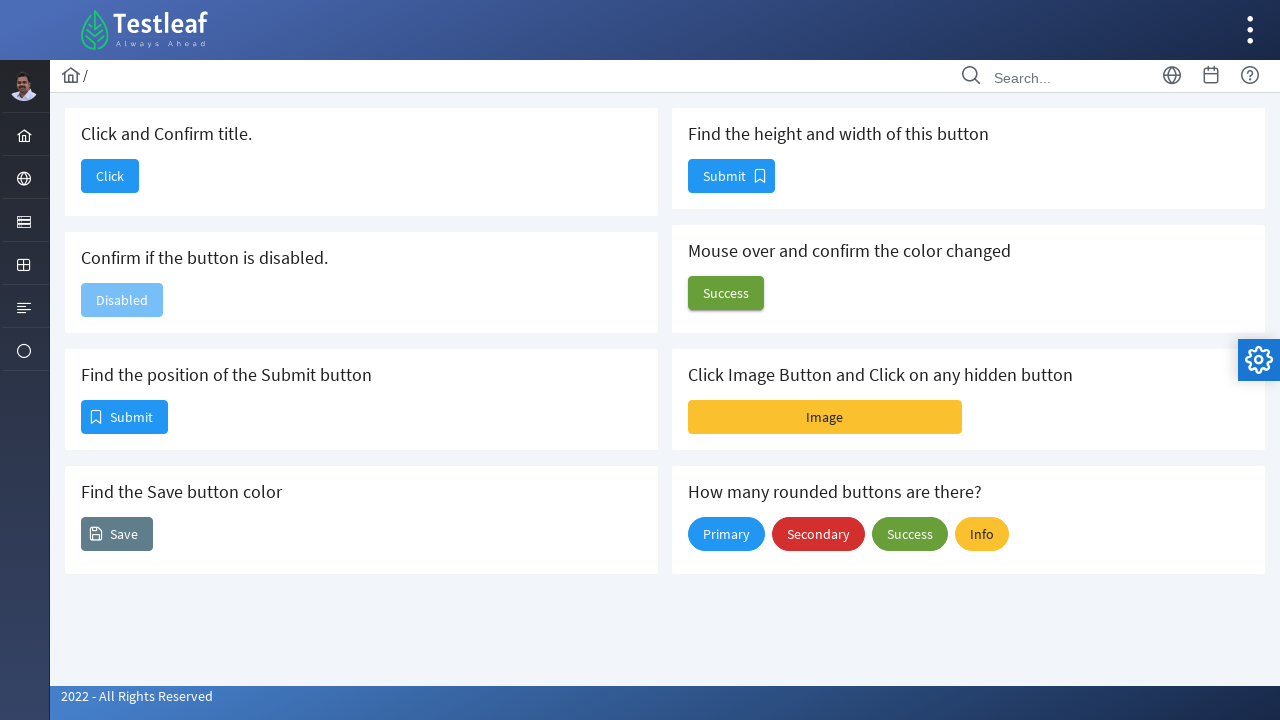

Retrieved color button background color: rgb(96, 125, 139) none repeat scroll 0% 0% / auto padding-box border-box
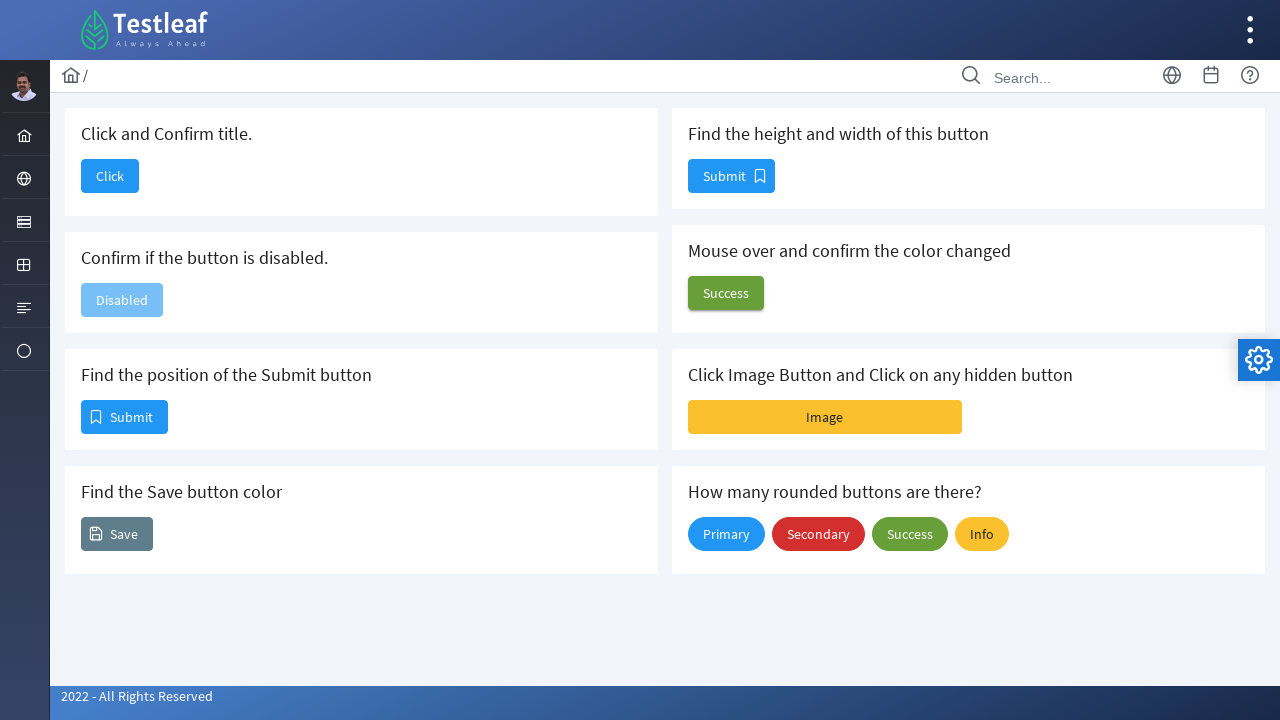

Retrieved size button dimensions: Height=34, Width=87
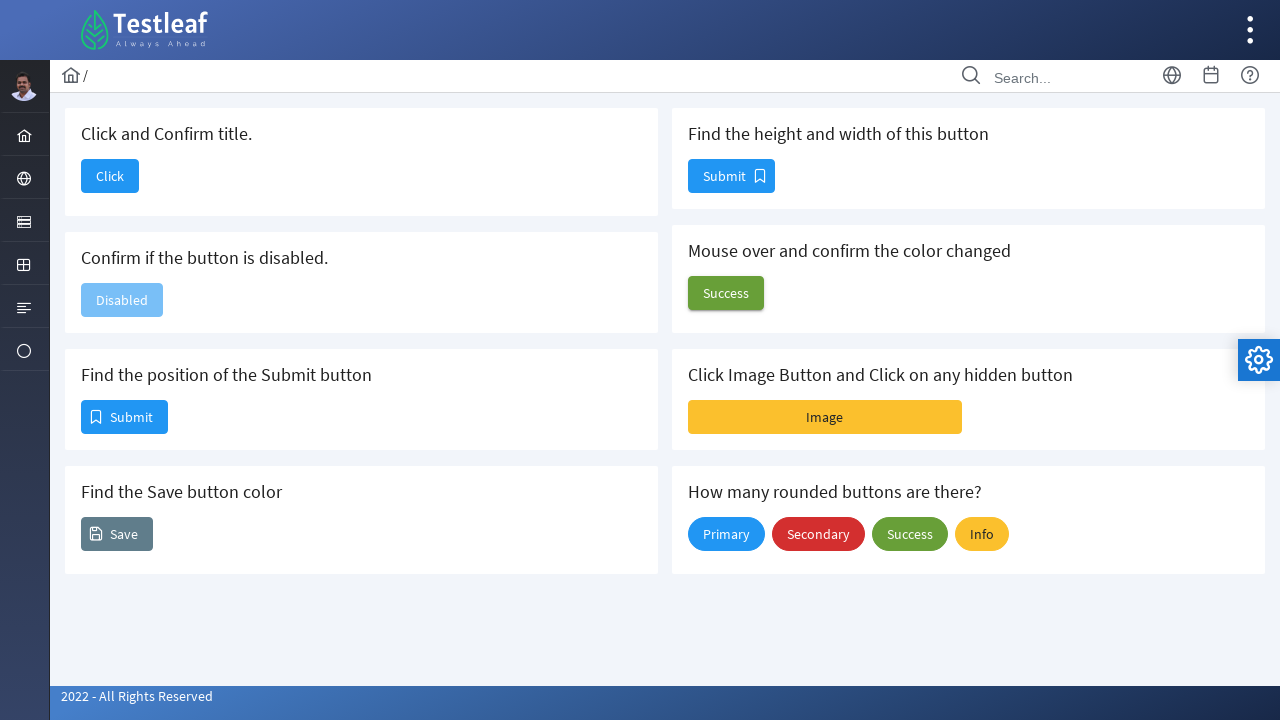

Retrieved hover button color before hover: rgb(104, 159, 56) none repeat scroll 0% 0% / auto padding-box border-box
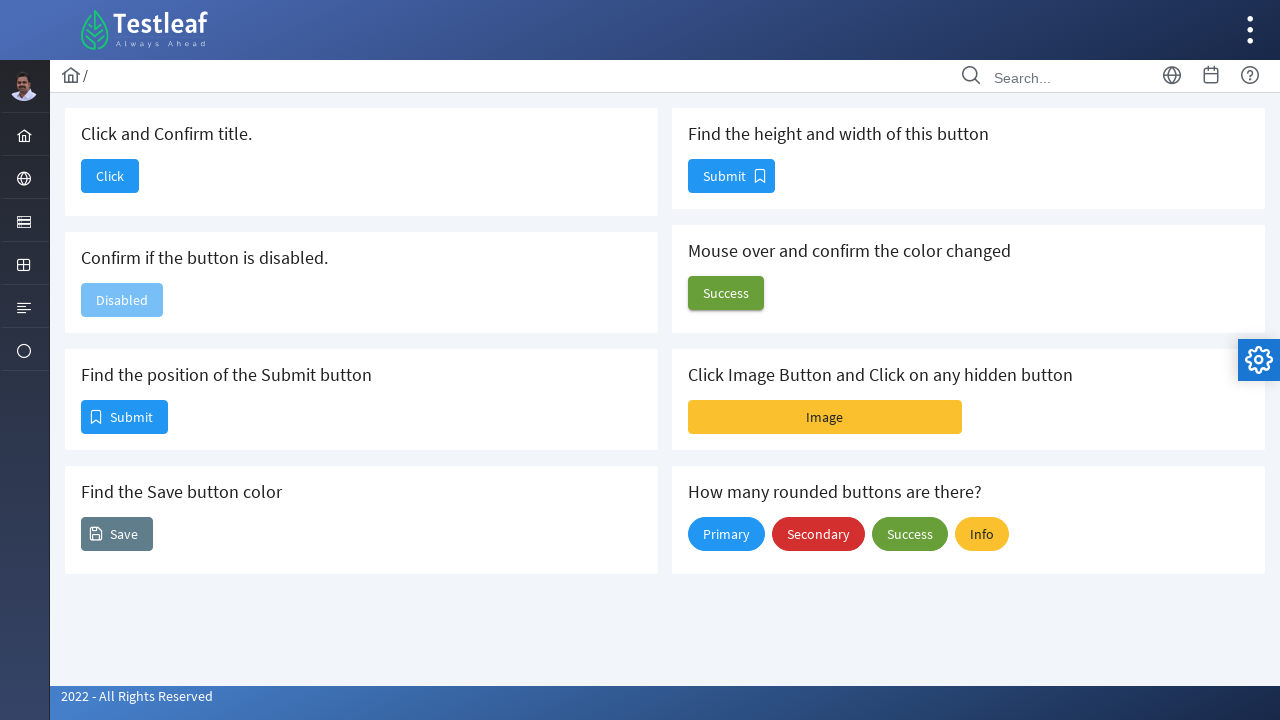

Hovered over the hover button at (726, 293) on [name='j_idt88:j_idt100']
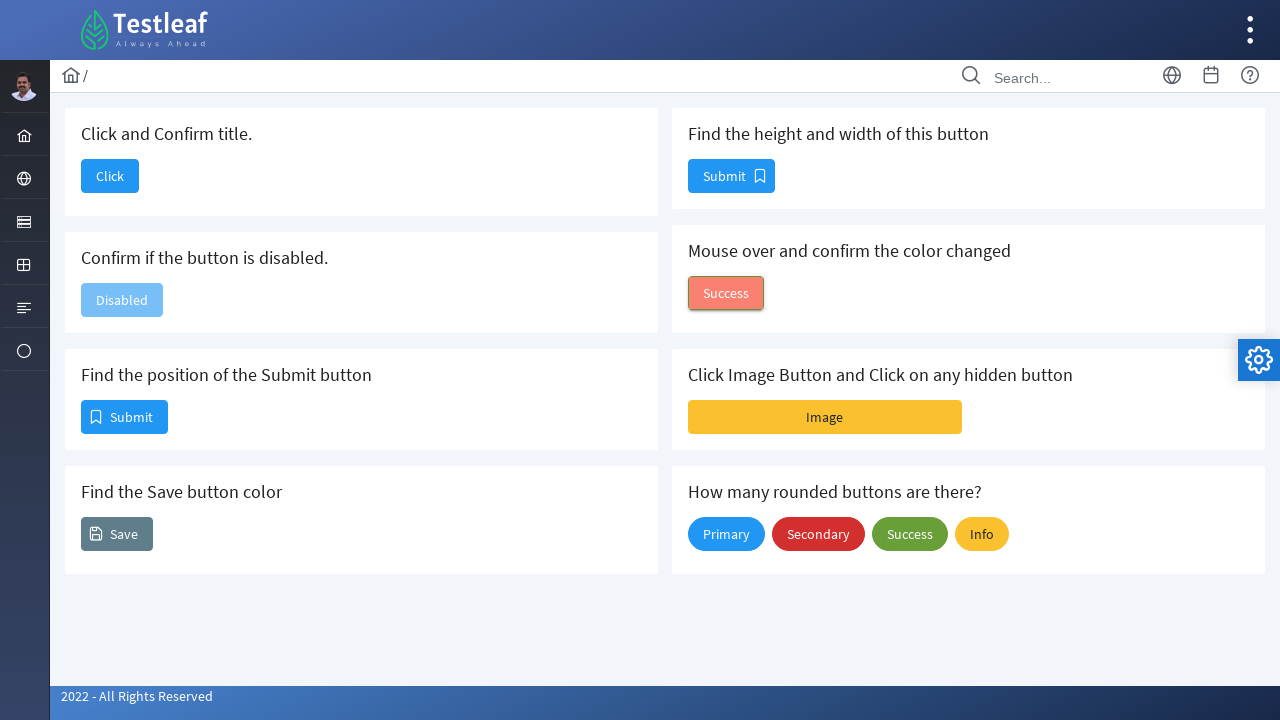

Retrieved hover button color after hover: rgb(94, 143, 50) none repeat scroll 0% 0% / auto padding-box border-box
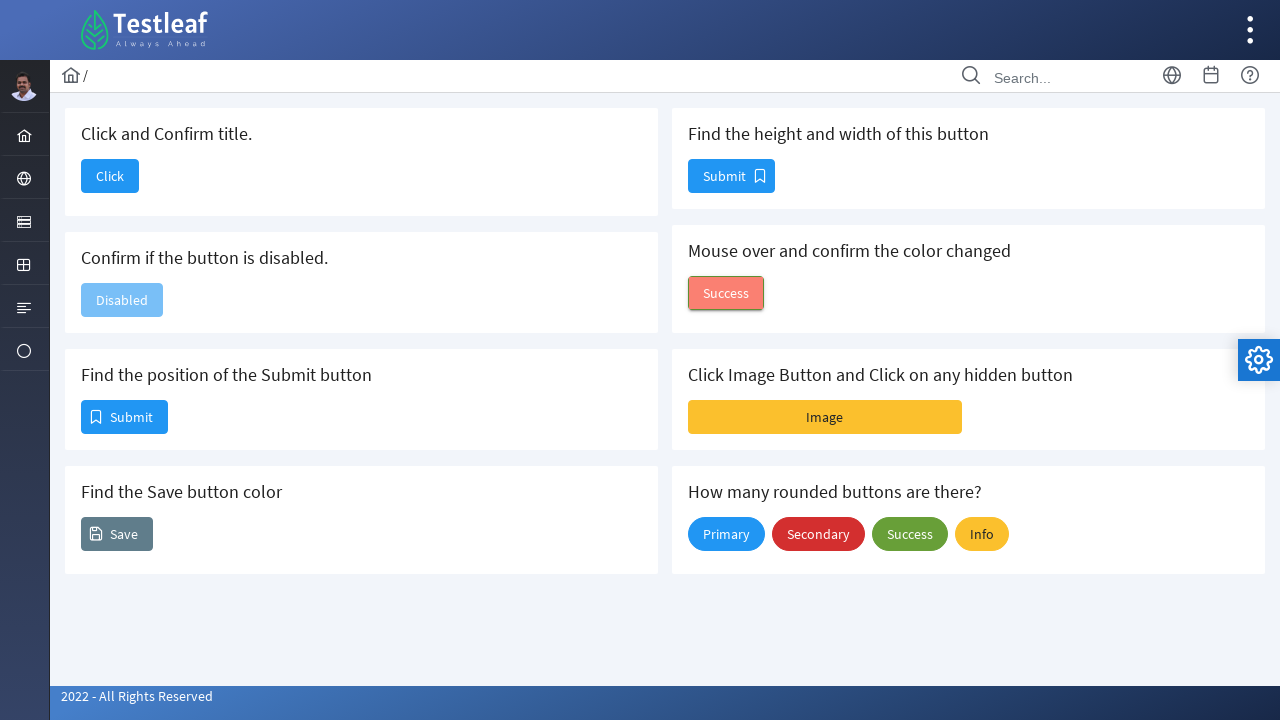

Verified that color changed on hover
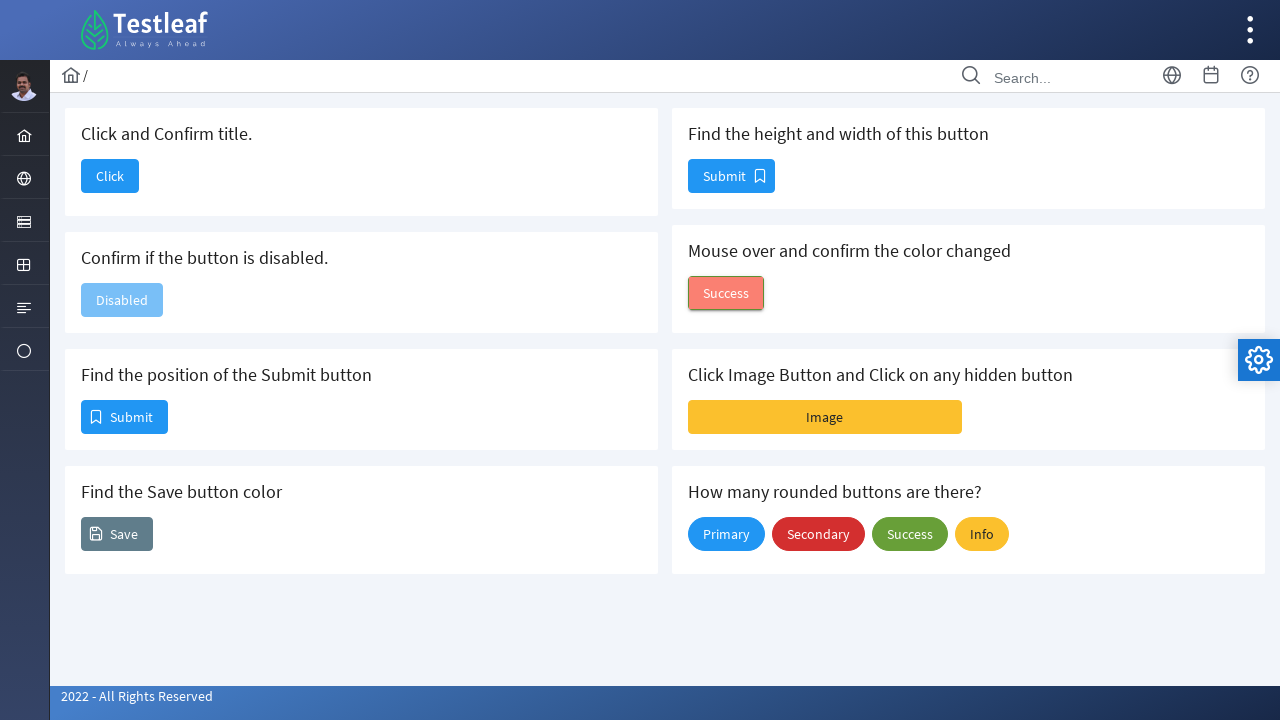

Clicked image button (first click) at (825, 417) on #j_idt88\:j_idt102\:imageBtn
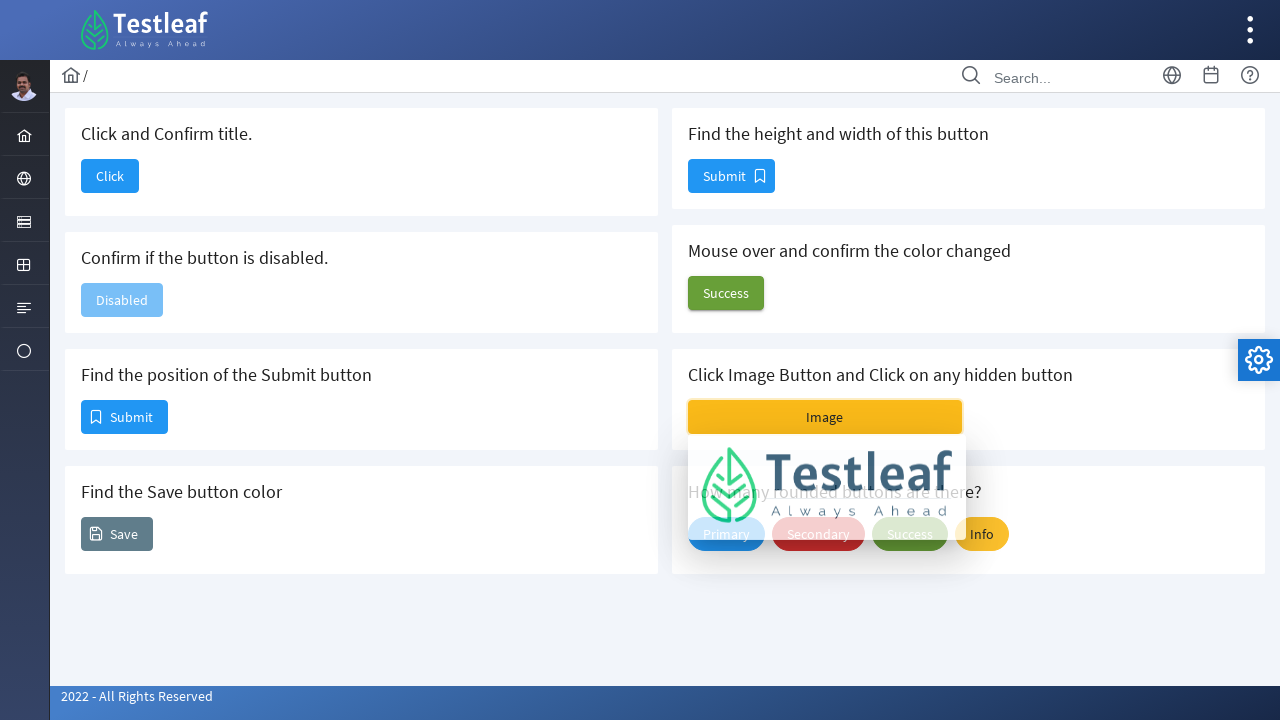

Clicked image button (second click) at (825, 417) on #j_idt88\:j_idt102\:imageBtn
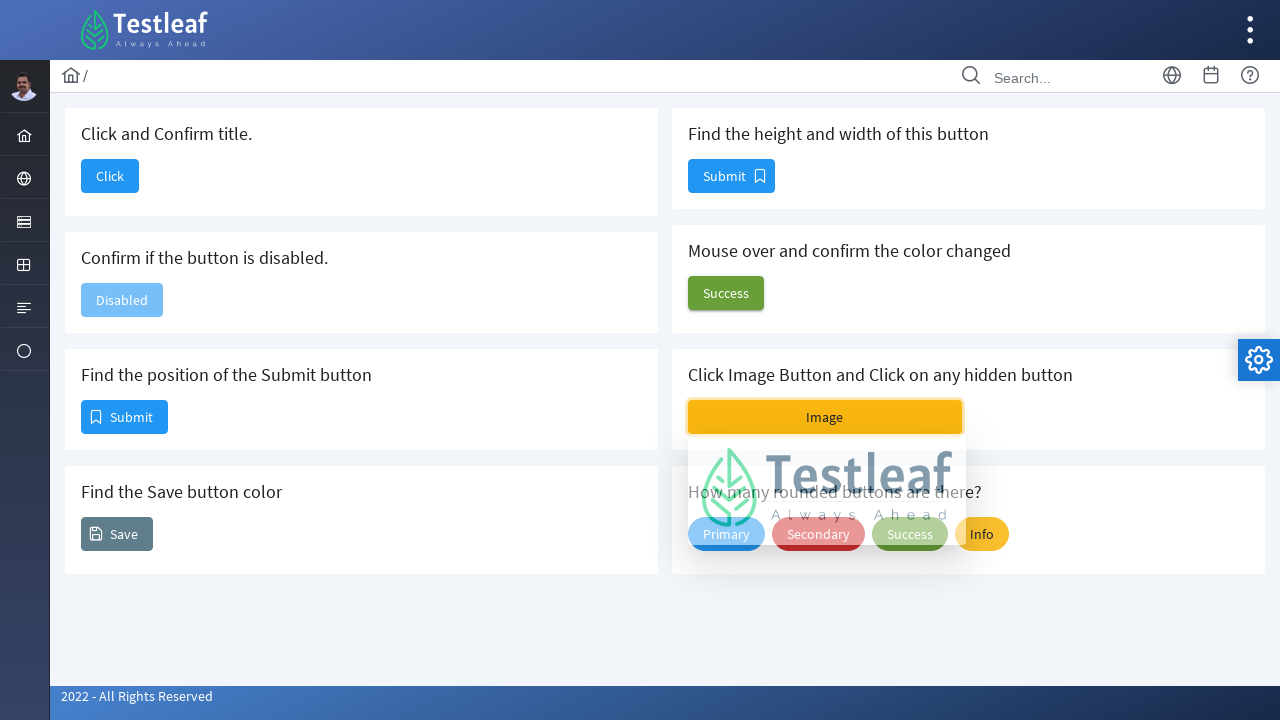

Counted rounded buttons: 1 total
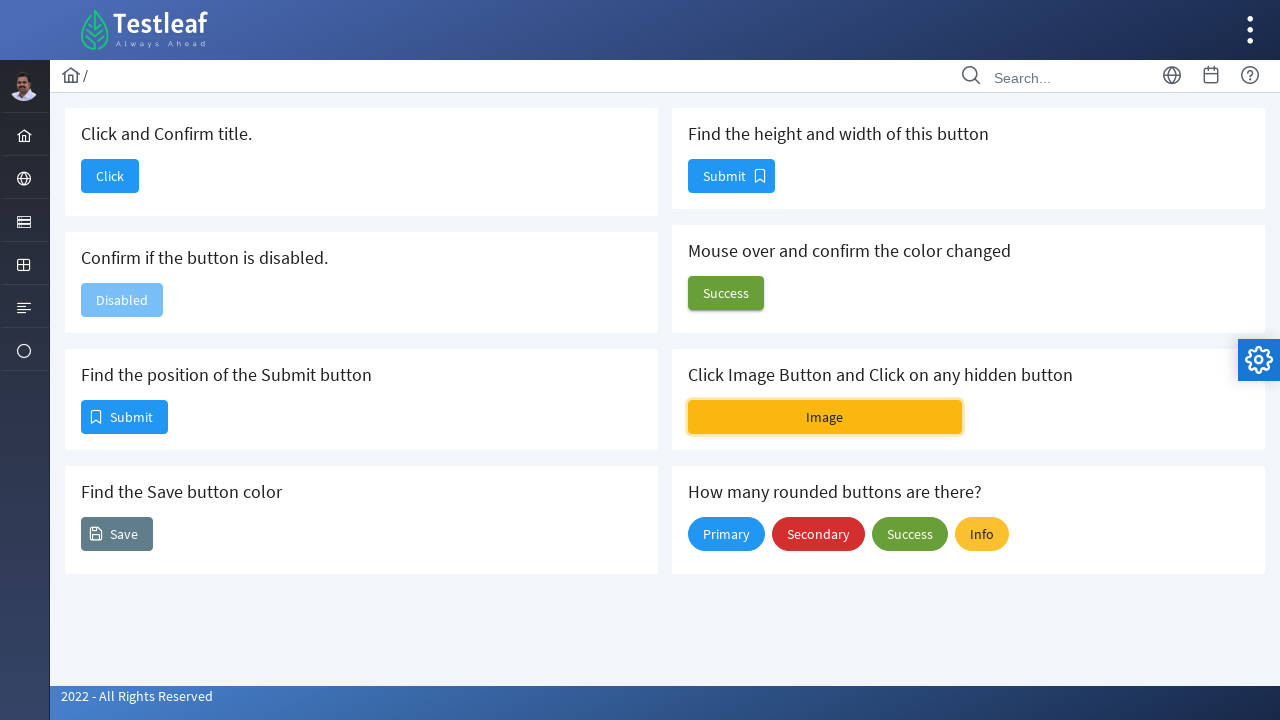

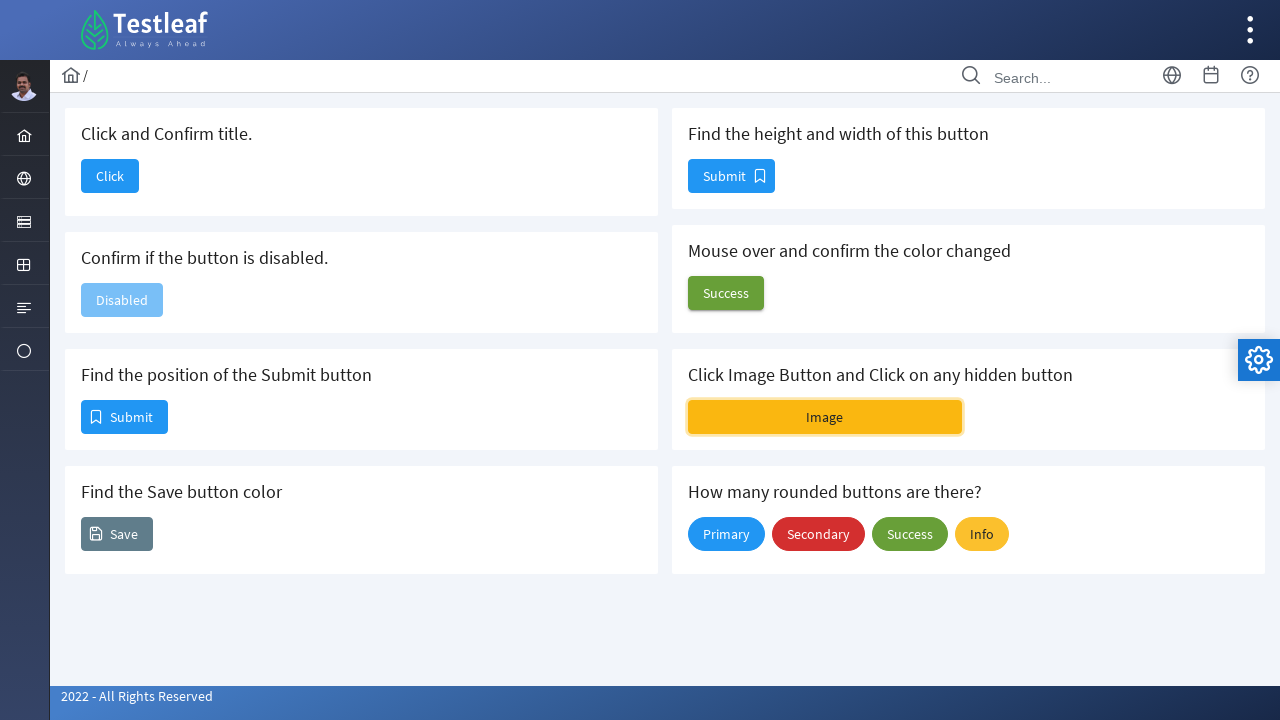